Tests that new todo items are appended to the bottom of the list by creating 3 items and verifying the count

Starting URL: https://demo.playwright.dev/todomvc

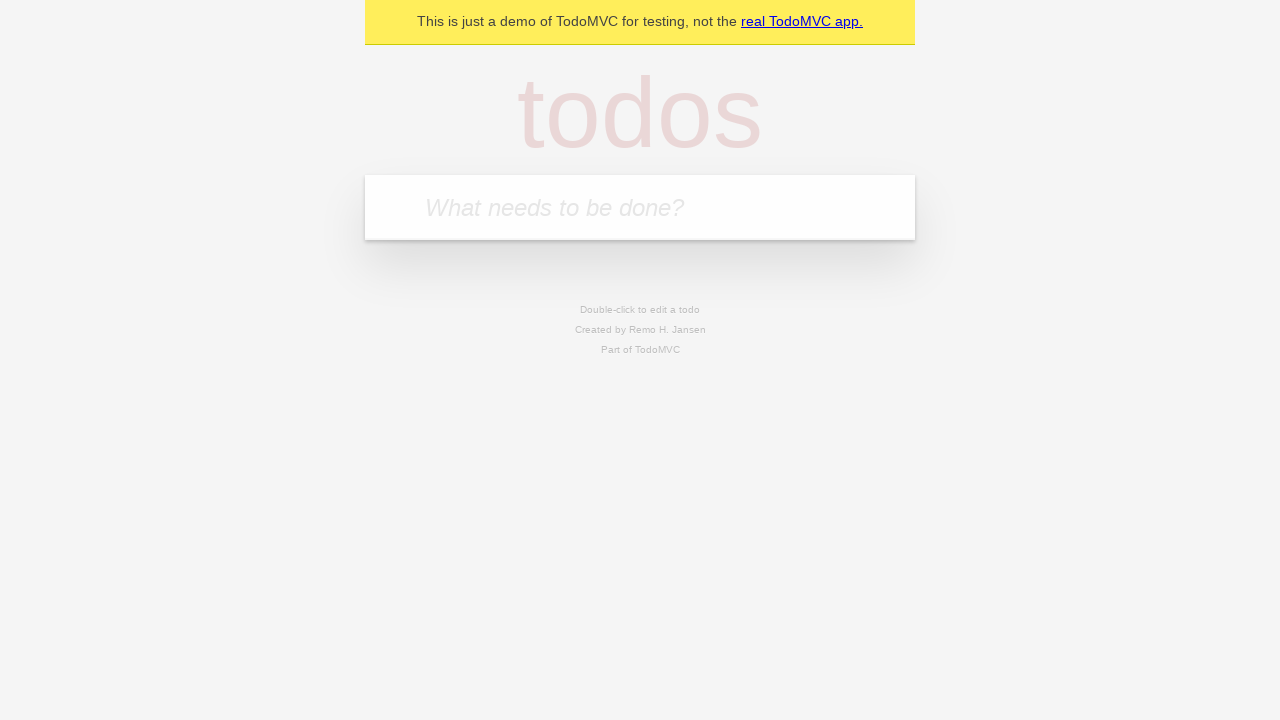

Located the 'What needs to be done?' input field
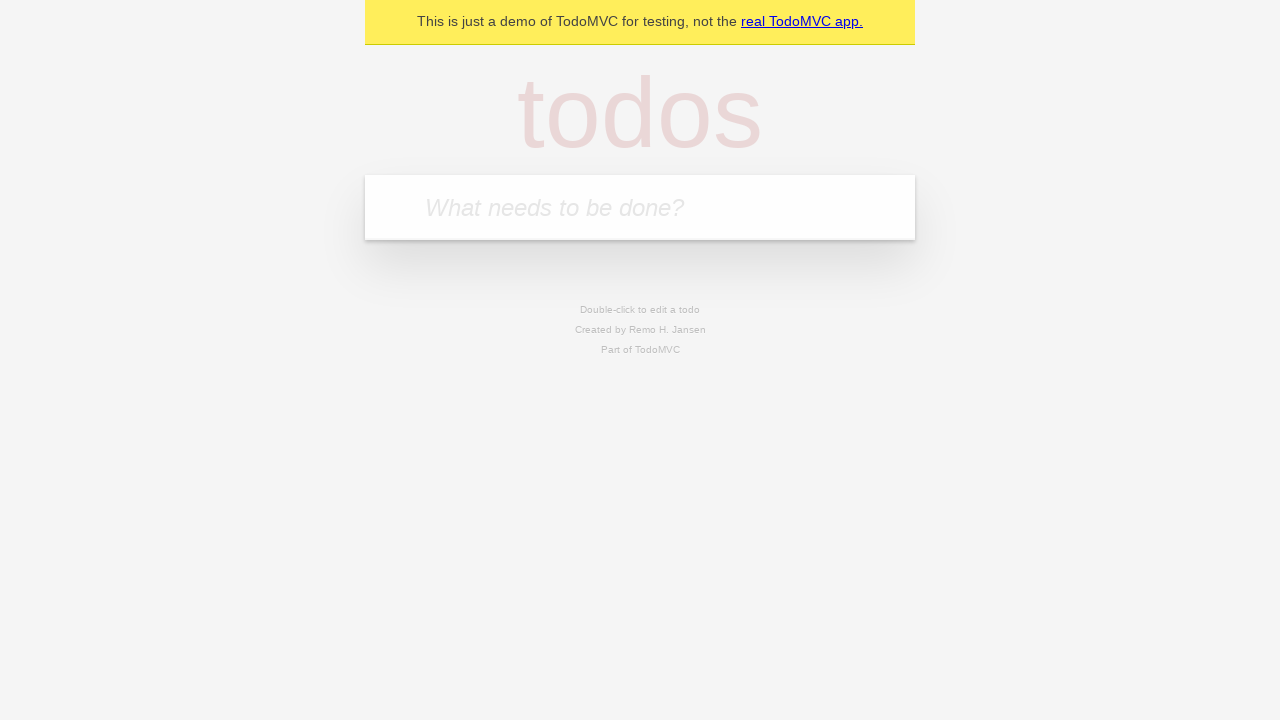

Filled todo input with 'buy some cheese' on internal:attr=[placeholder="What needs to be done?"i]
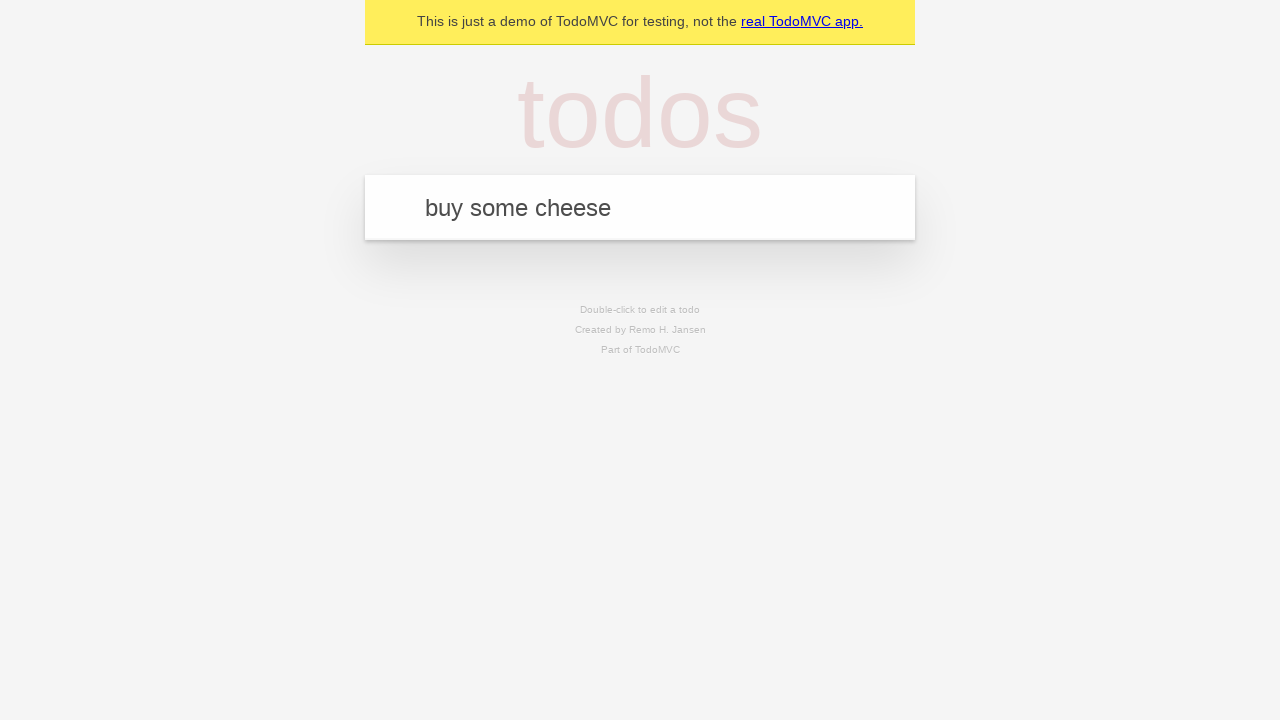

Pressed Enter to create todo item 'buy some cheese' on internal:attr=[placeholder="What needs to be done?"i]
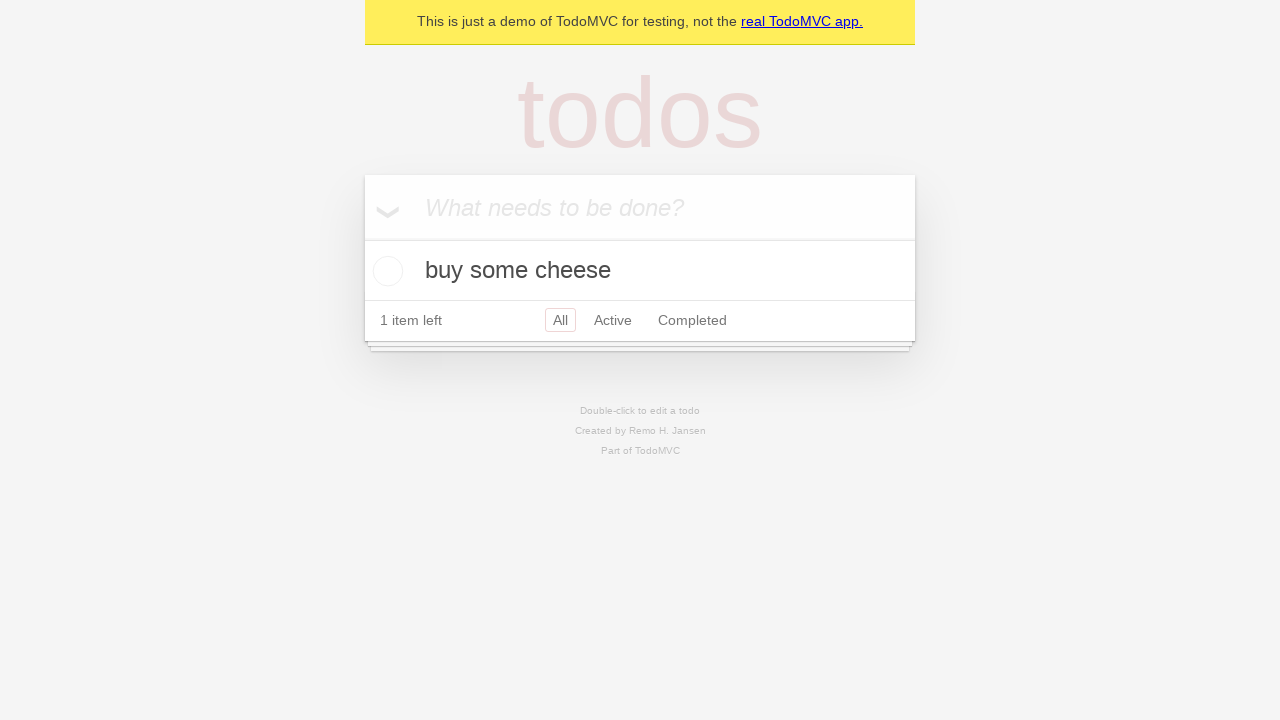

Filled todo input with 'feed the cat' on internal:attr=[placeholder="What needs to be done?"i]
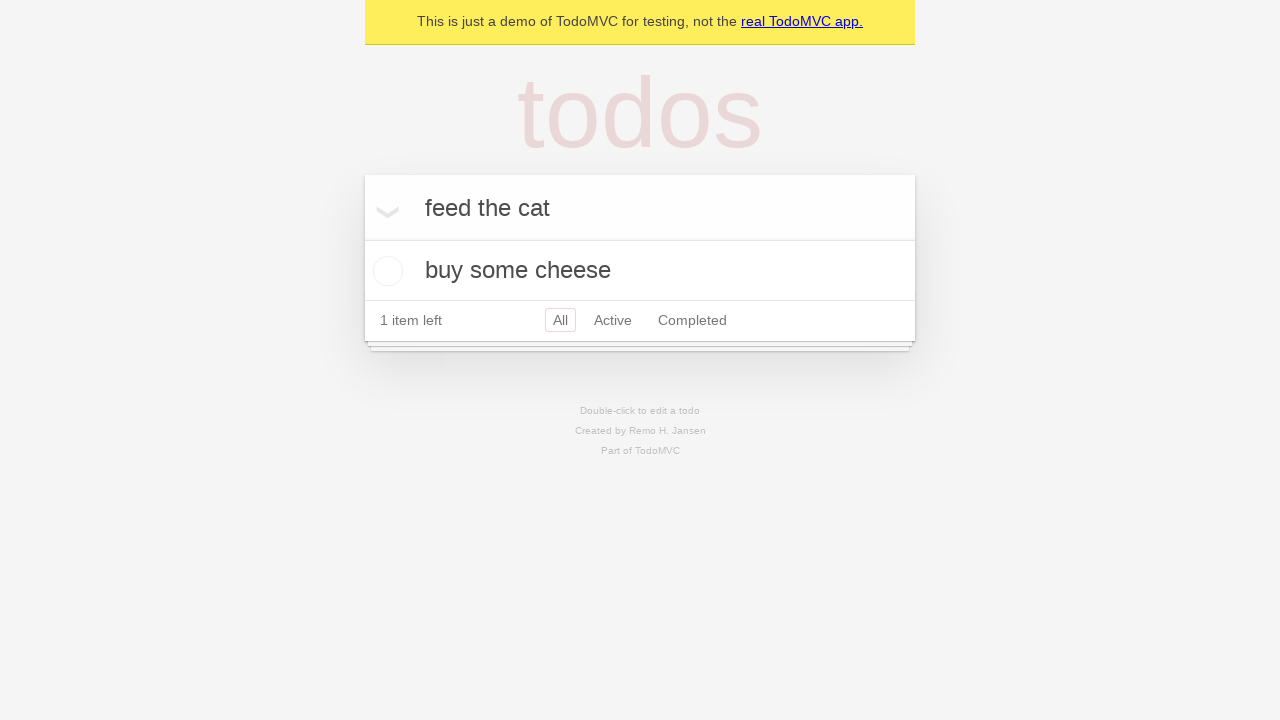

Pressed Enter to create todo item 'feed the cat' on internal:attr=[placeholder="What needs to be done?"i]
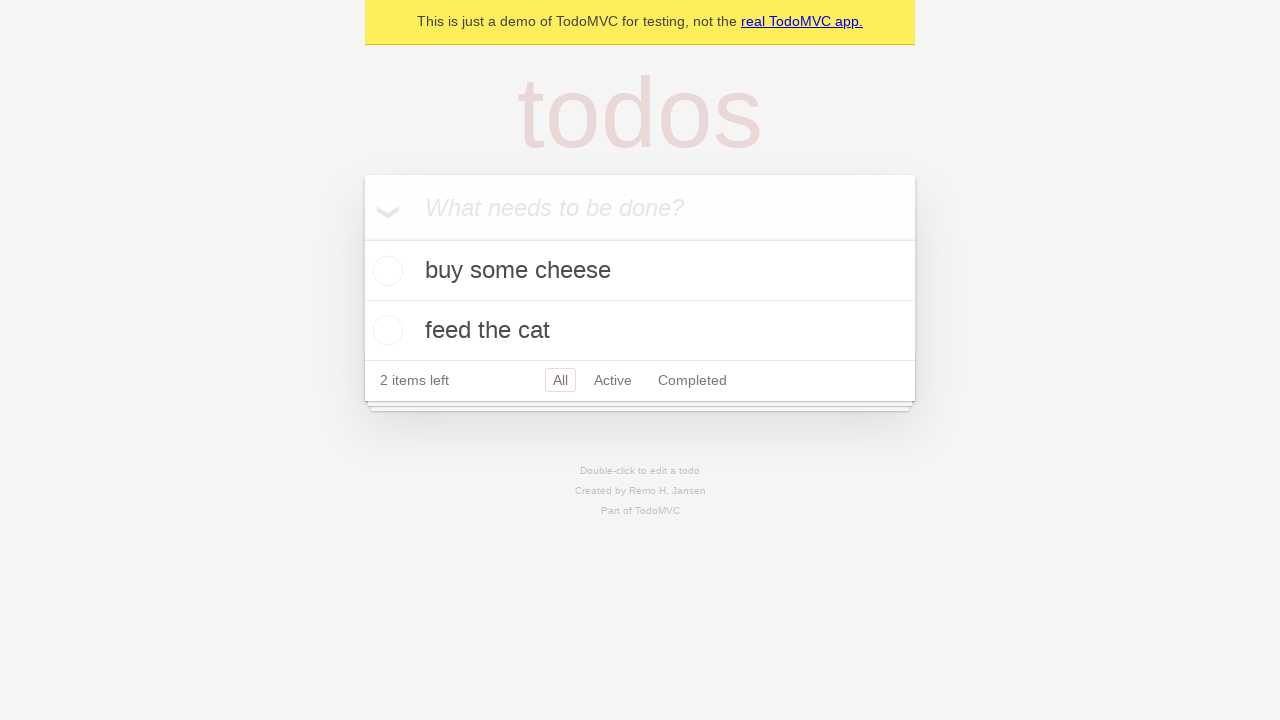

Filled todo input with 'book a doctors appointment' on internal:attr=[placeholder="What needs to be done?"i]
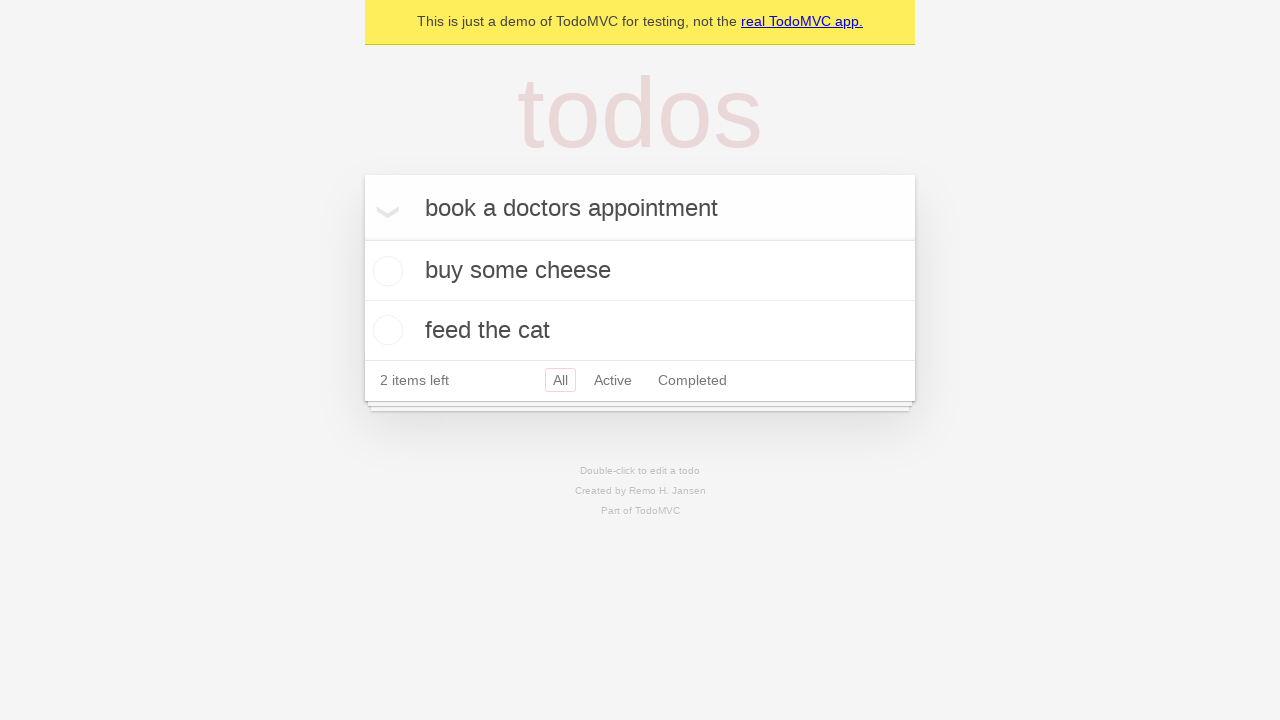

Pressed Enter to create todo item 'book a doctors appointment' on internal:attr=[placeholder="What needs to be done?"i]
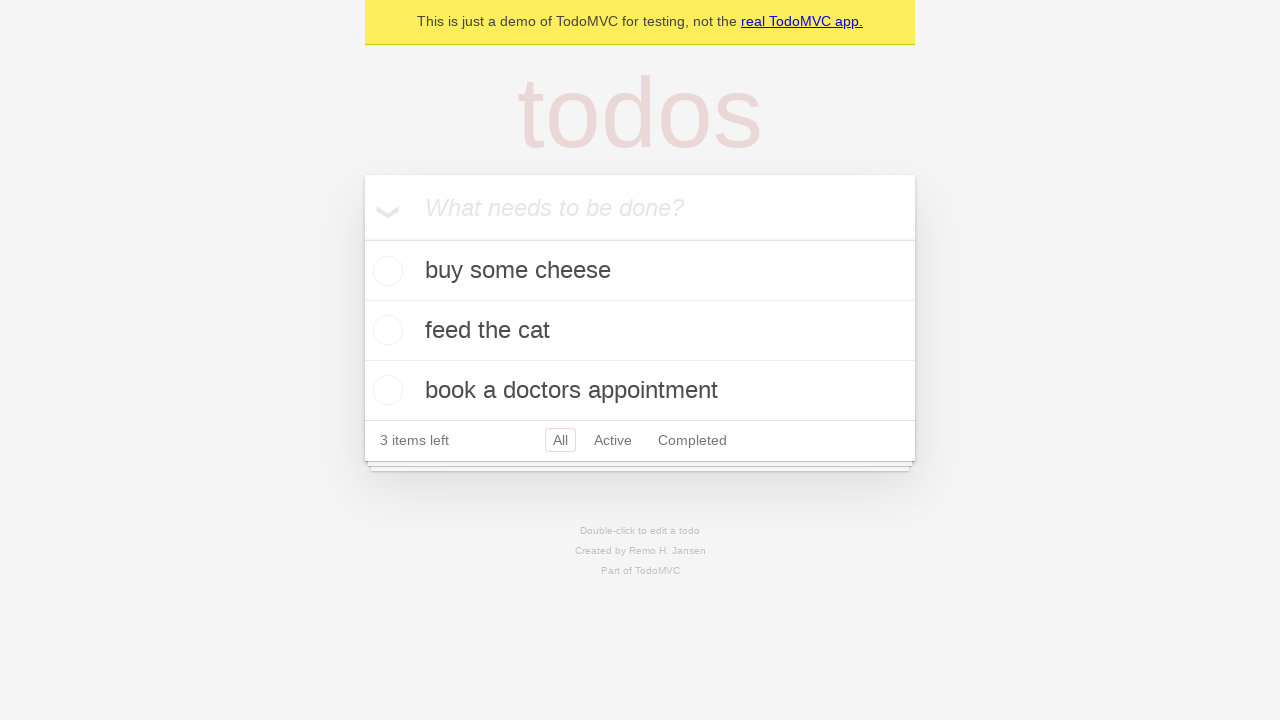

Verified all 3 todo items have been added to the DOM
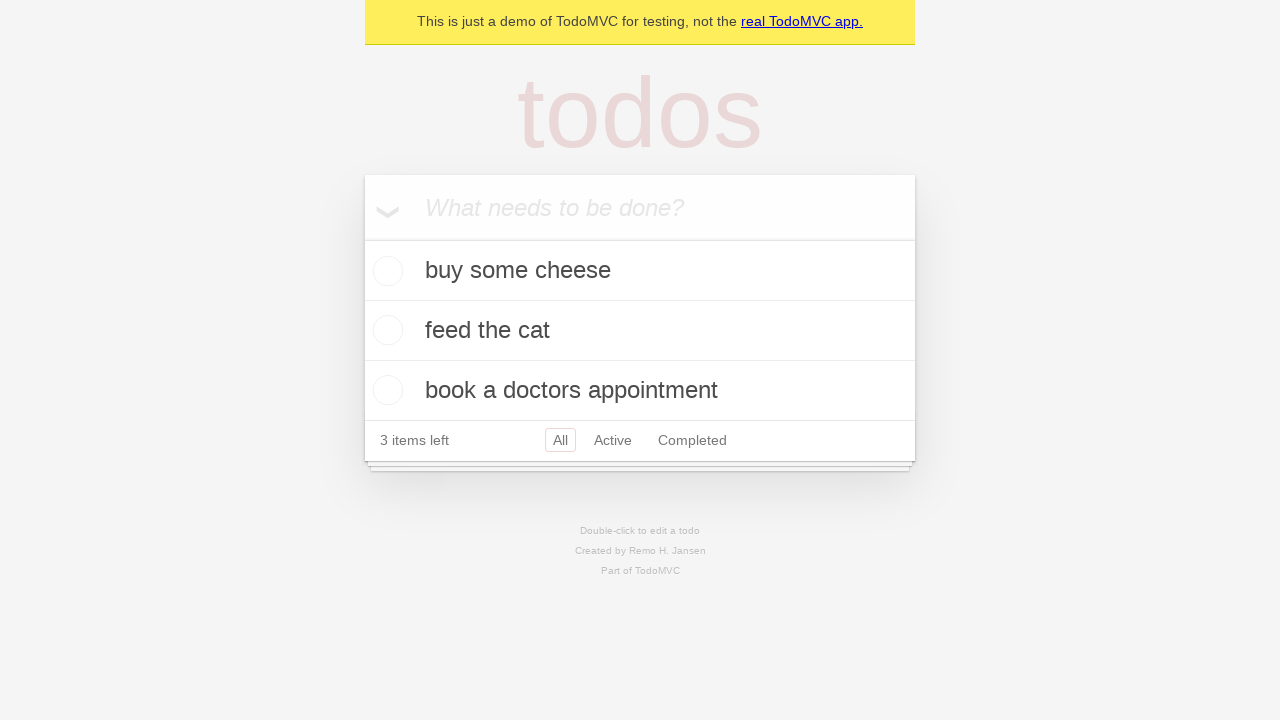

Verified '3 items left' counter is displayed
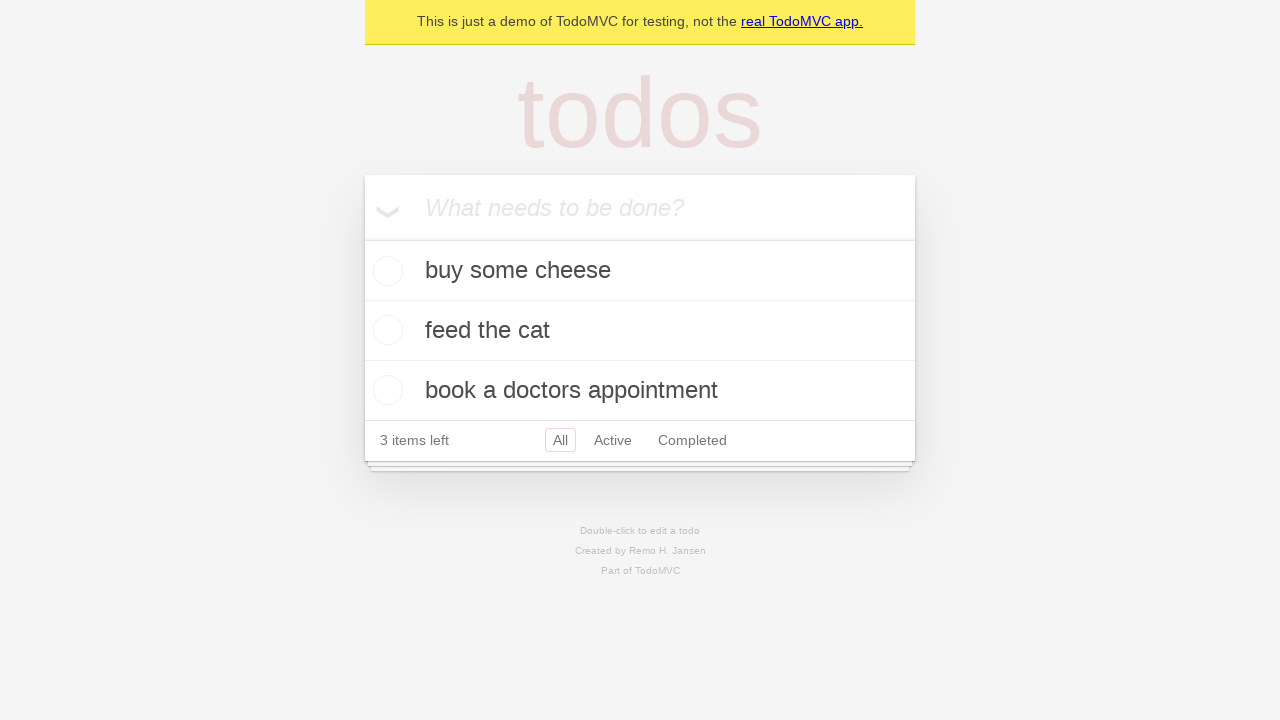

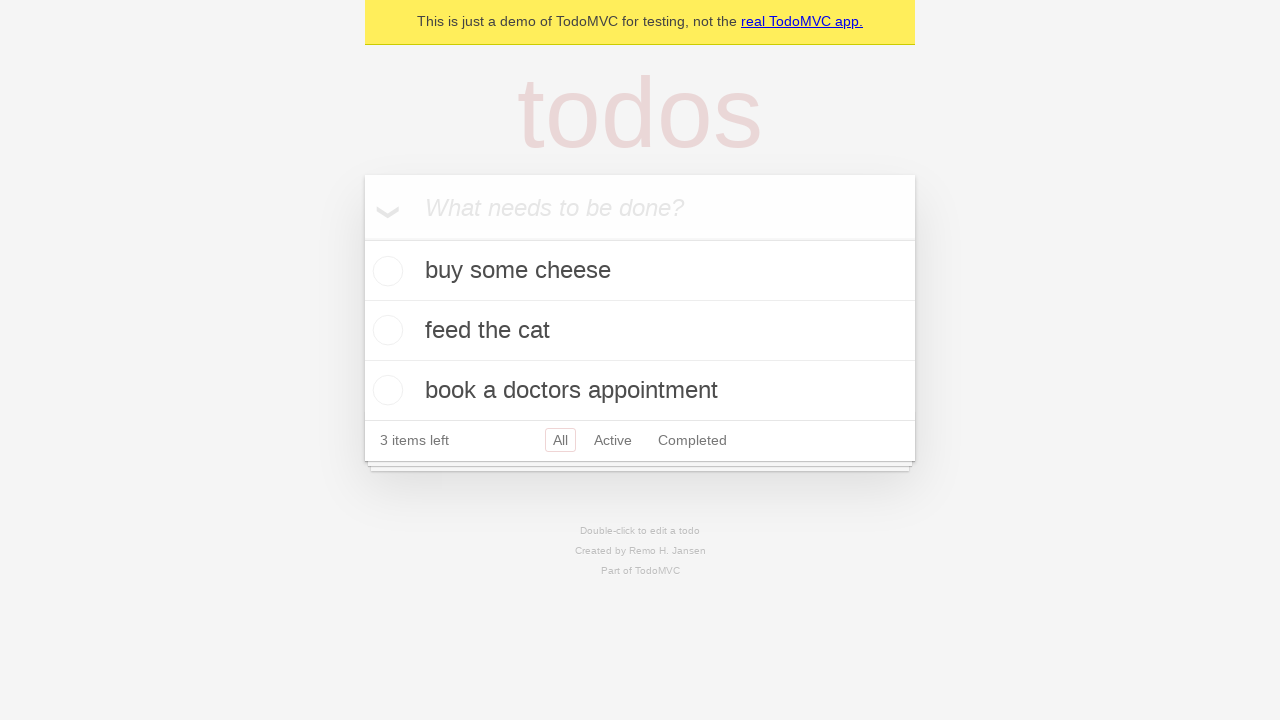